Tests drag and drop functionality by dragging an element to a target drop zone

Starting URL: https://testautomationpractice.blogspot.com/

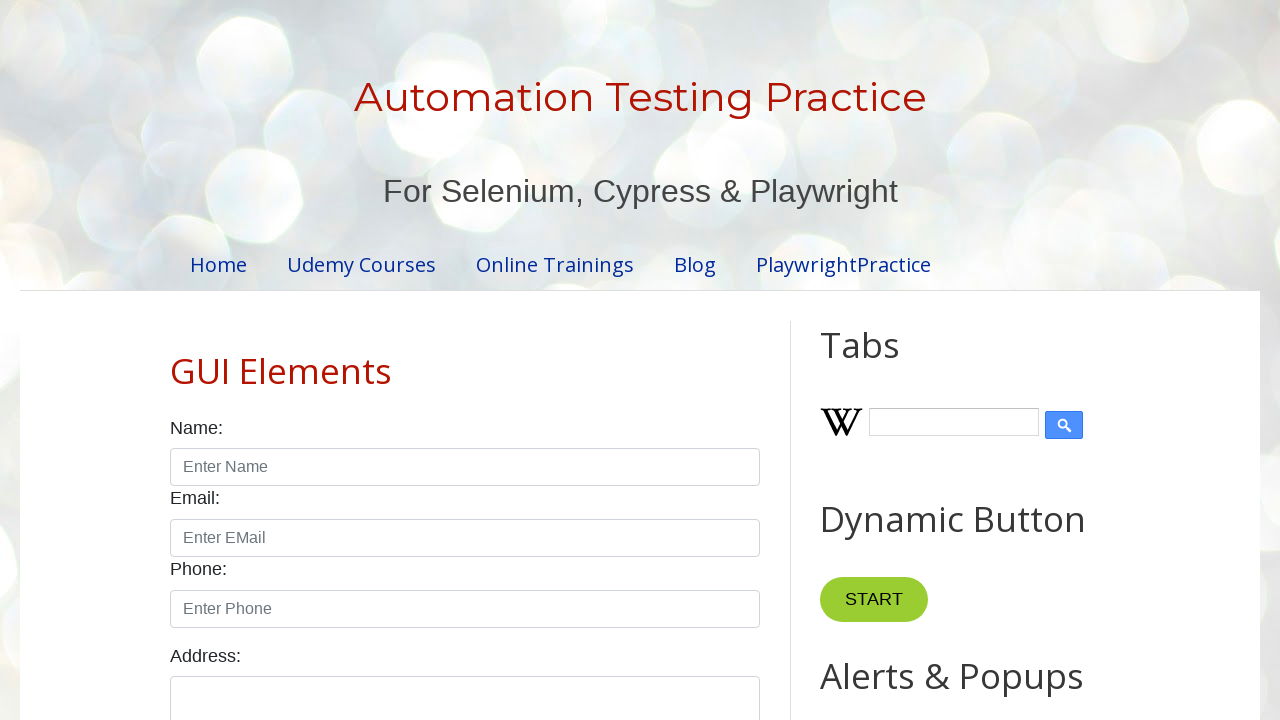

Located the draggable element with text 'Drag me to my target'
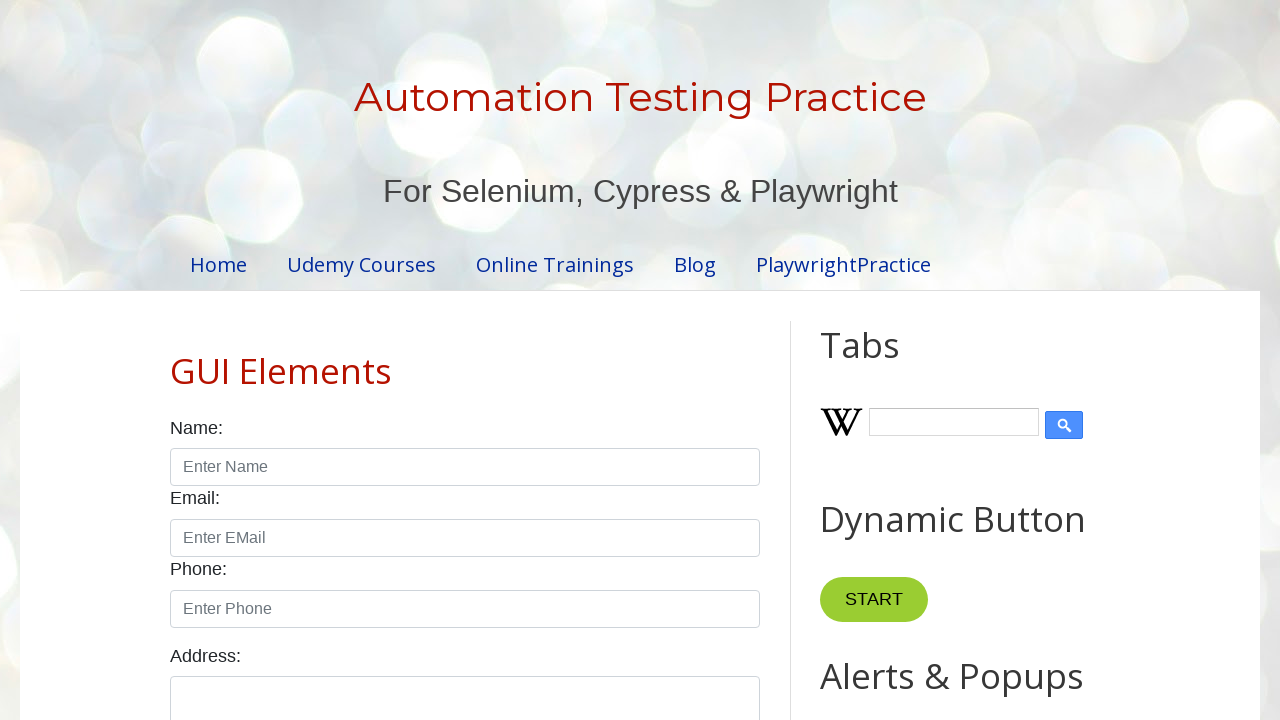

Located the drop target element with ID 'droppable'
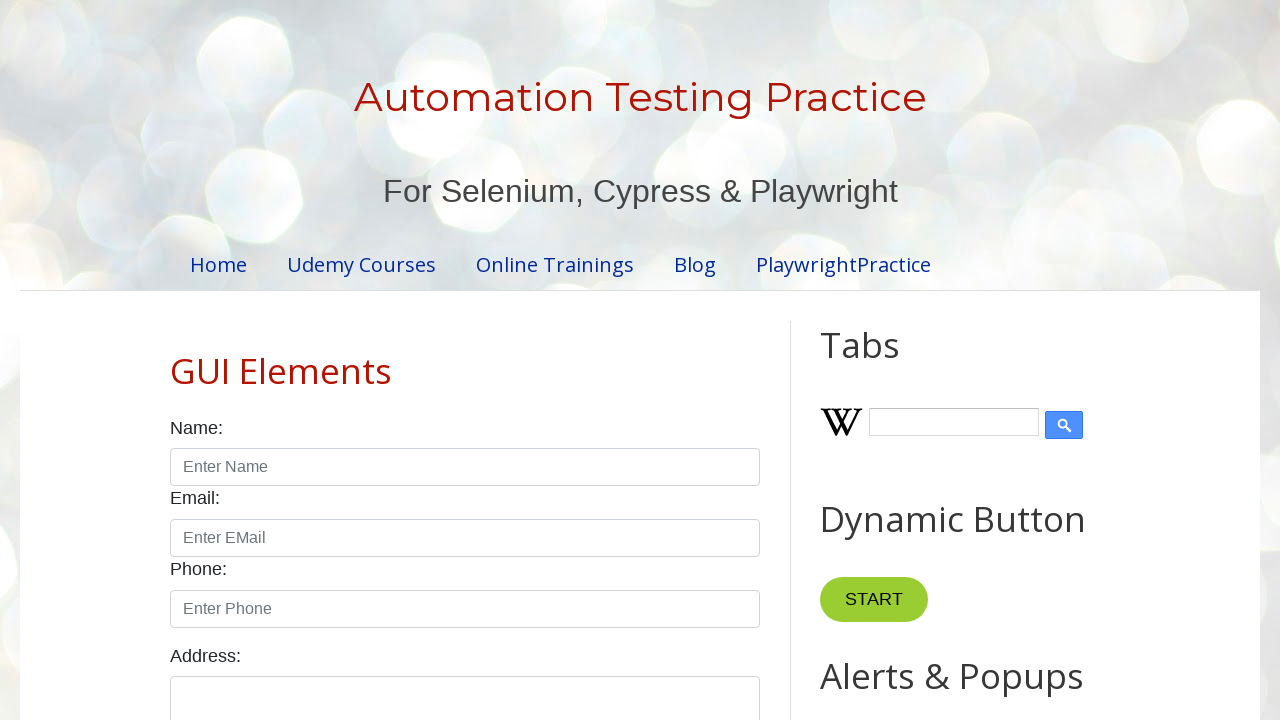

Dragged the source element to the target drop zone at (1015, 404)
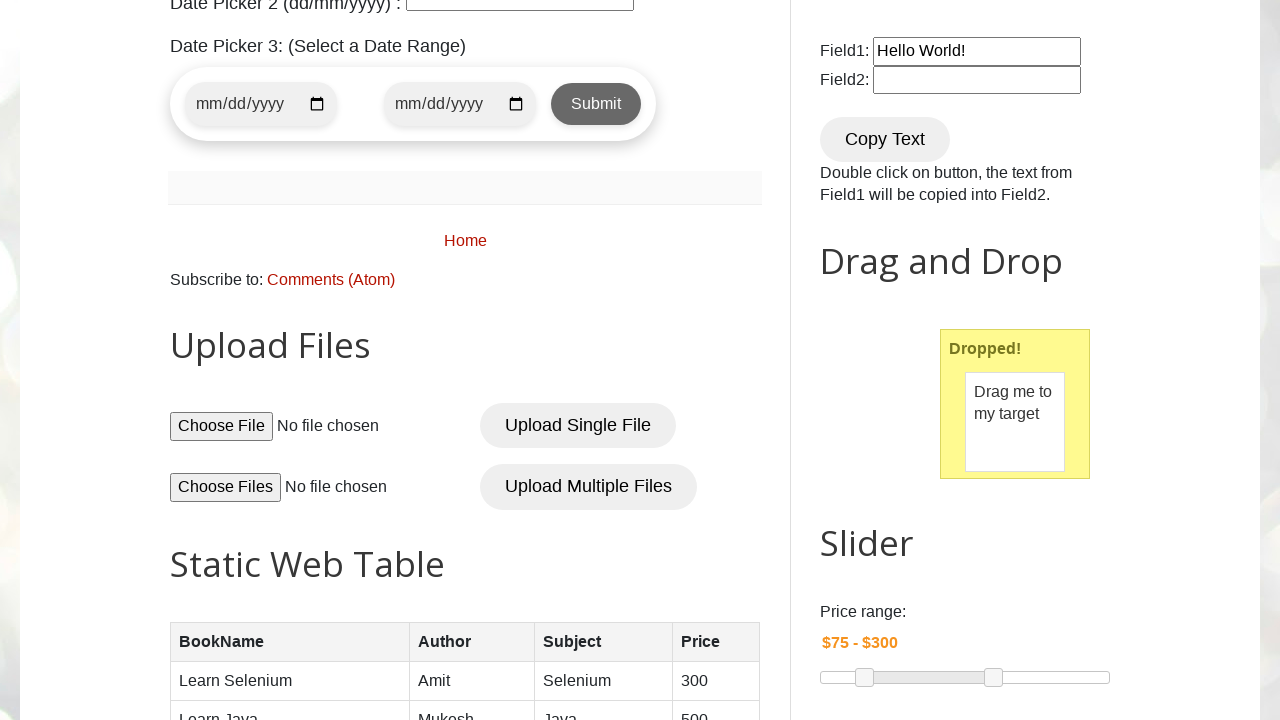

Waited 5000ms for drag and drop action to complete
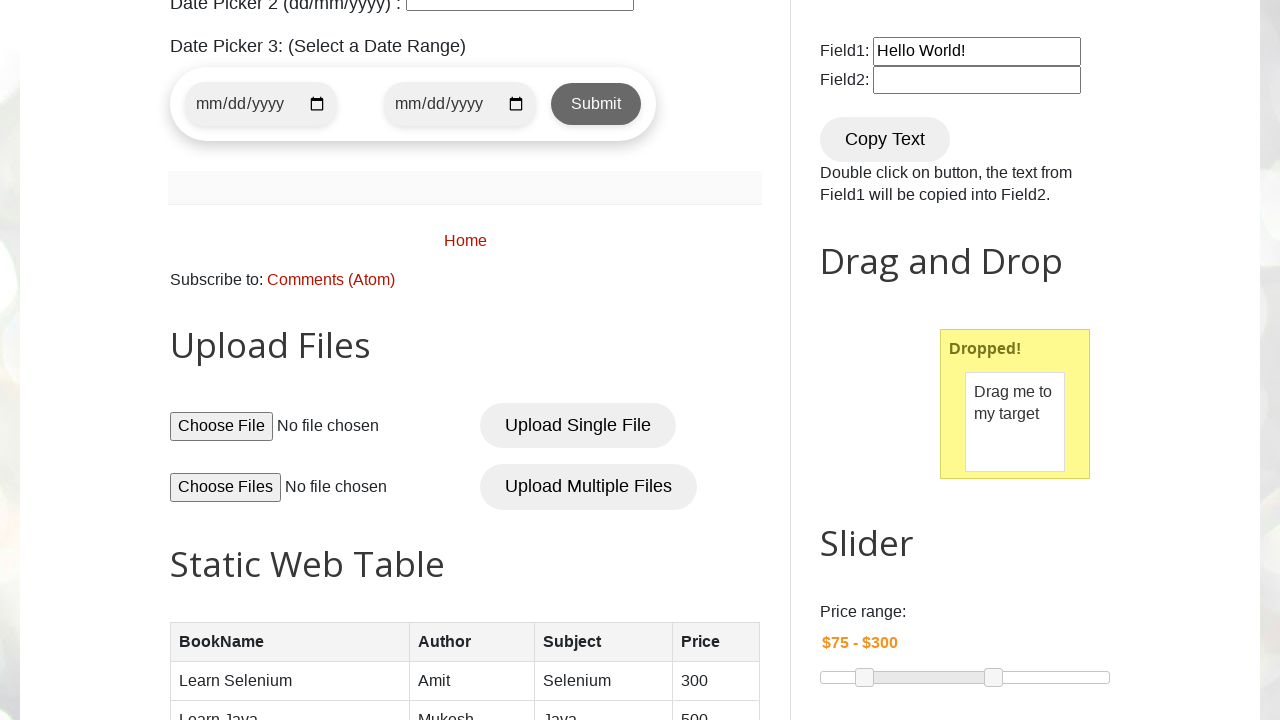

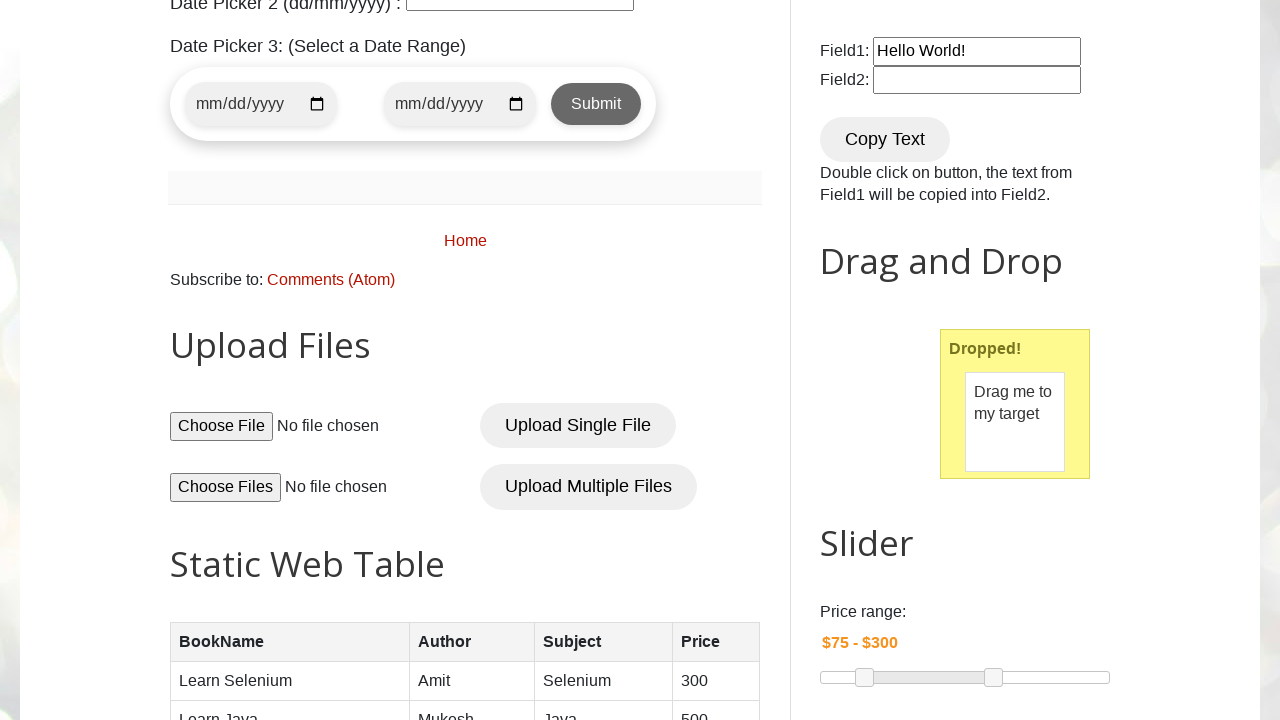